Tests opening a new window by clicking the window button and switching to verify the background color

Starting URL: https://demoqa.com/browser-windows

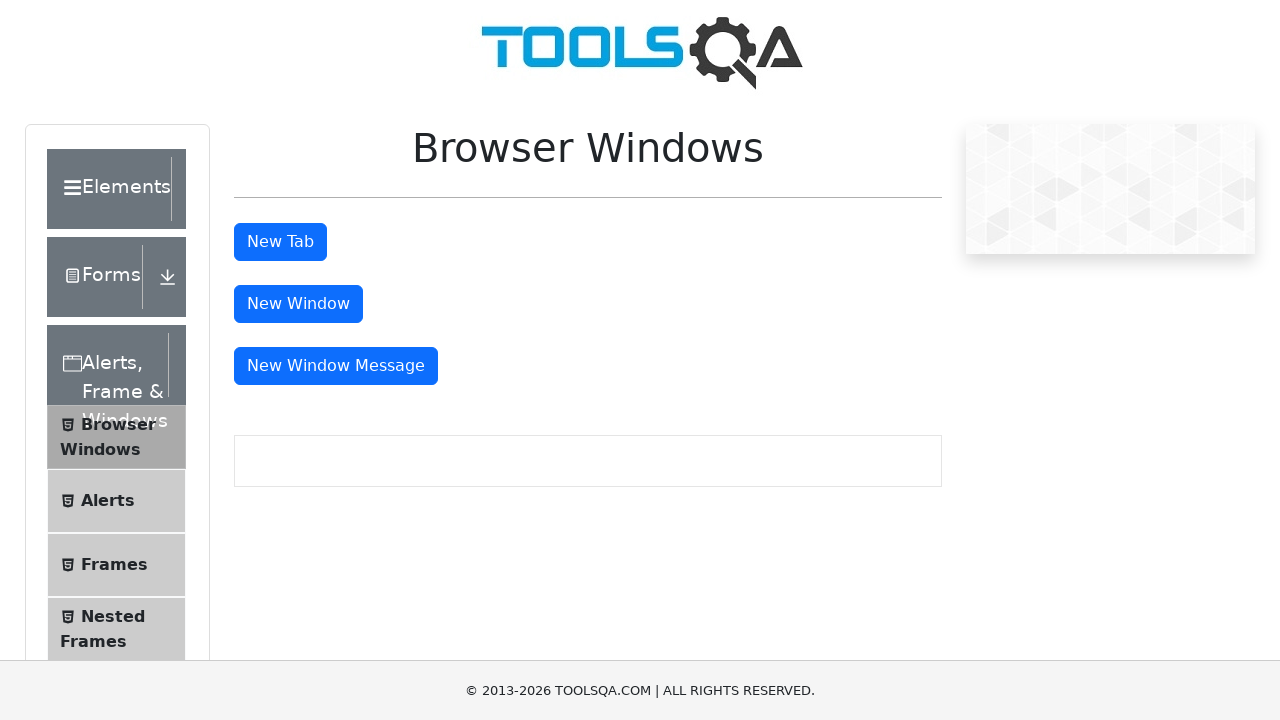

Clicked window button to open new window at (298, 304) on #windowButton
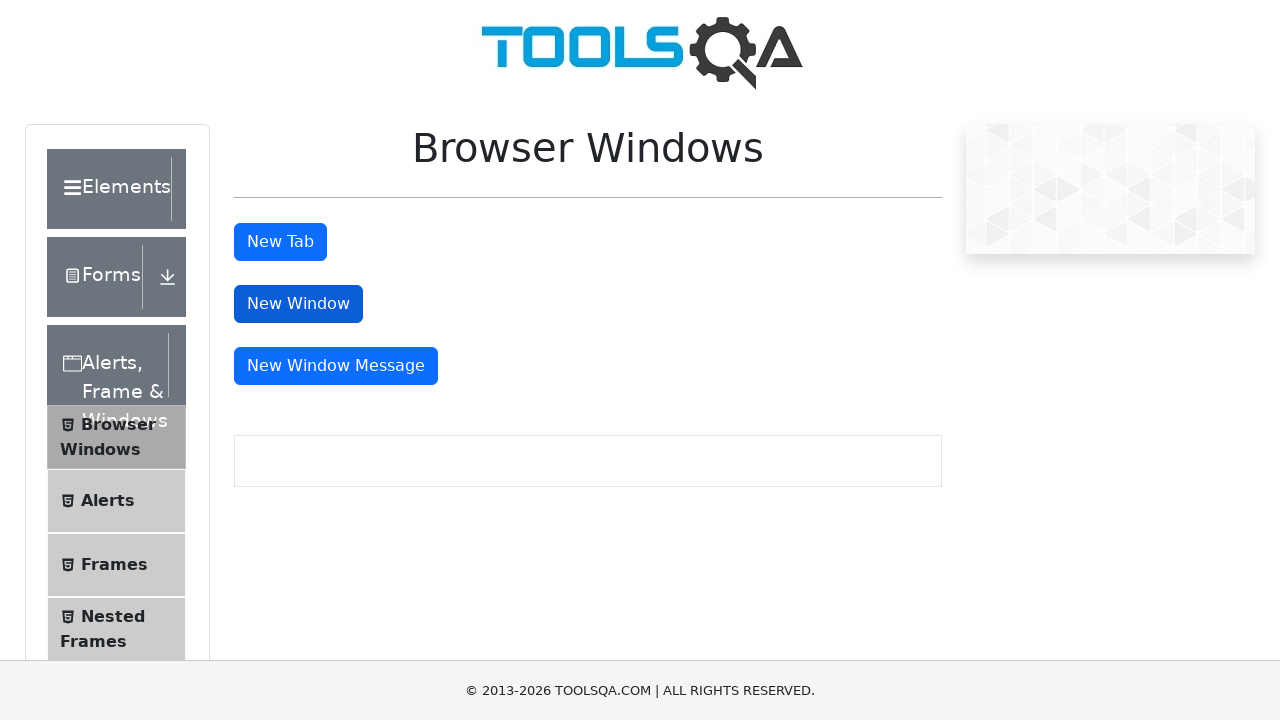

Captured new window page object
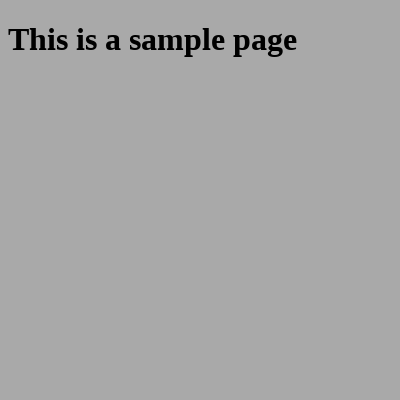

New window page loaded successfully
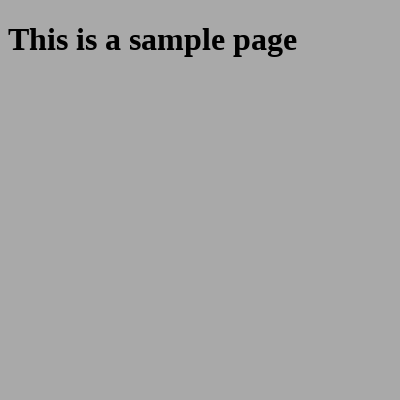

Body element is present in new window
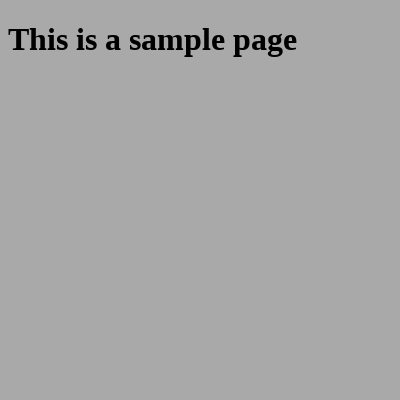

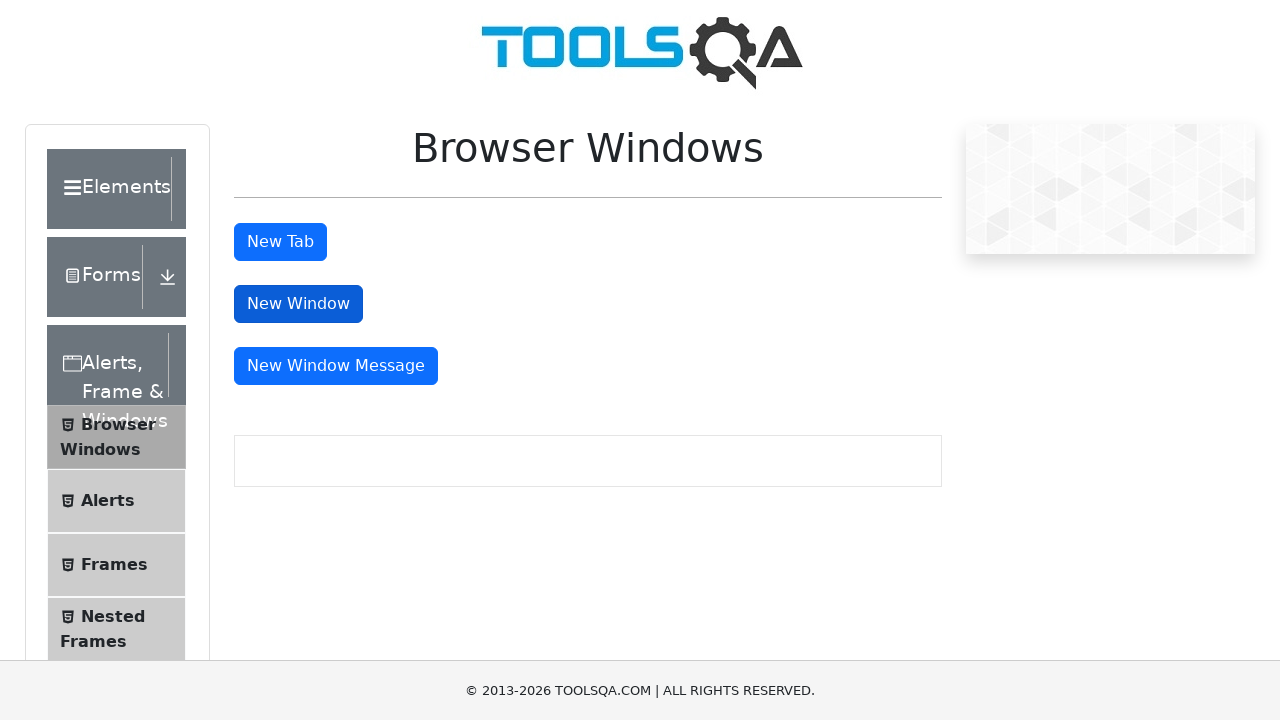